Navigates to the tutorials site and opens the window handling practice page

Starting URL: https://www.hyrtutorials.com/

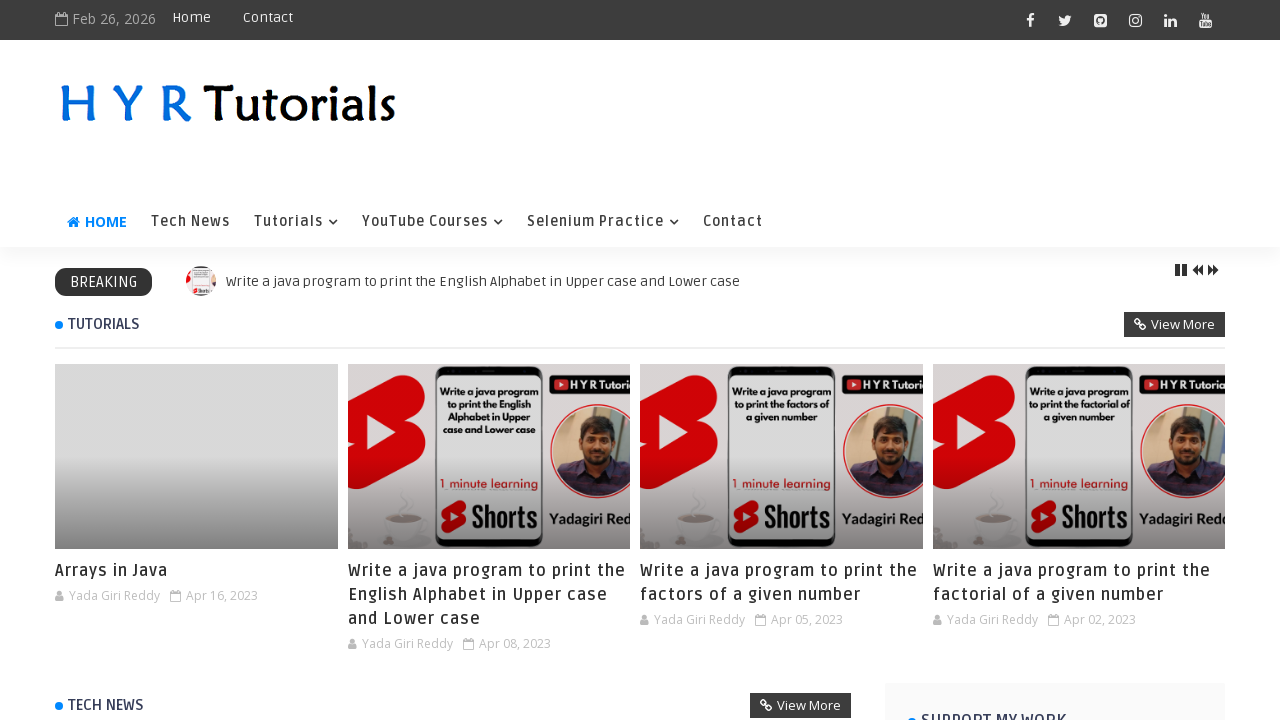

Clicked on Selenium Practice menu at (603, 222) on xpath=//ul[@id='nav1']/li[4]/a
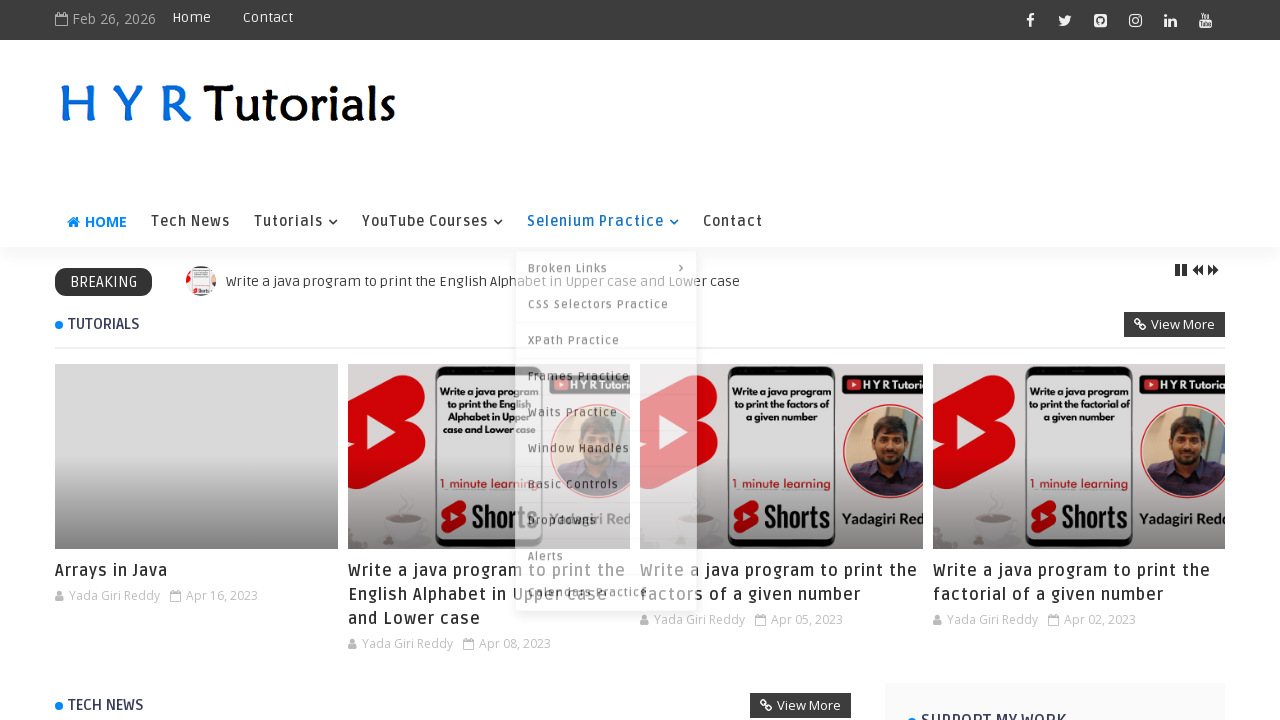

Clicked on Window Handles Practice option at (606, 445) on xpath=//ul[@id='nav1']/li[4]/ul/li[6]
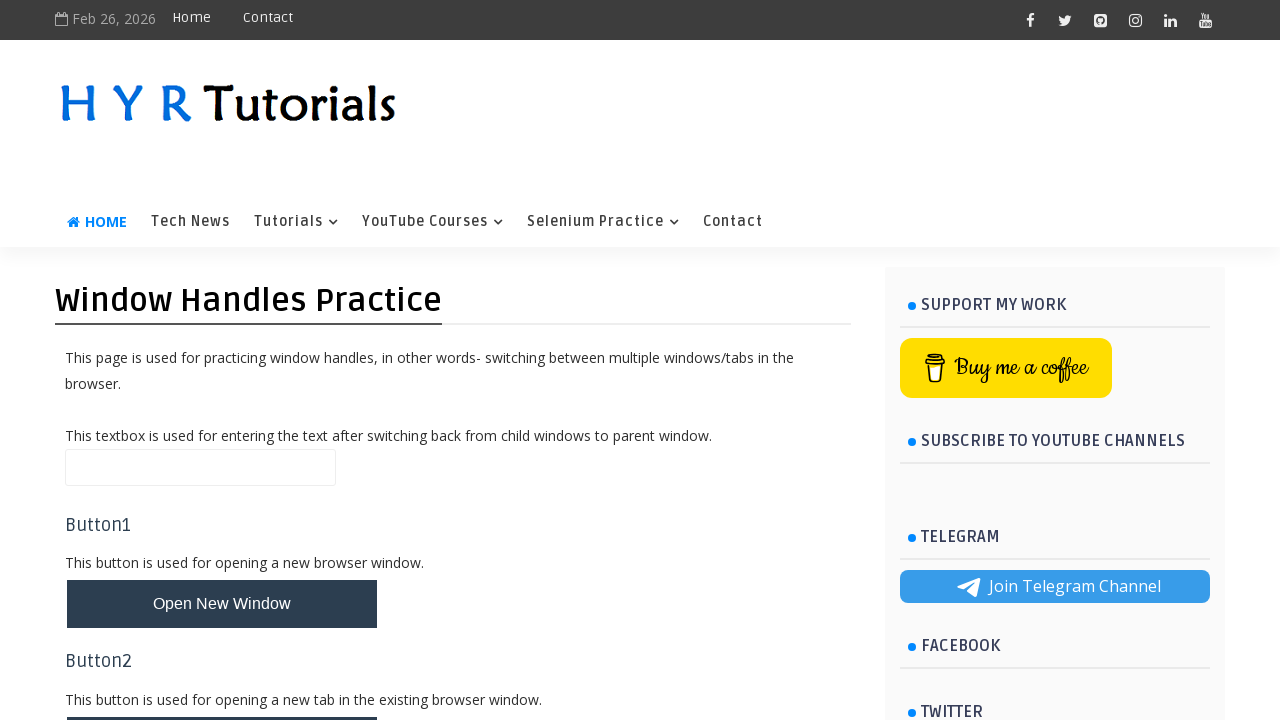

Clicked on the name input field at (200, 467) on (//input[@id='name' and @type='text'])
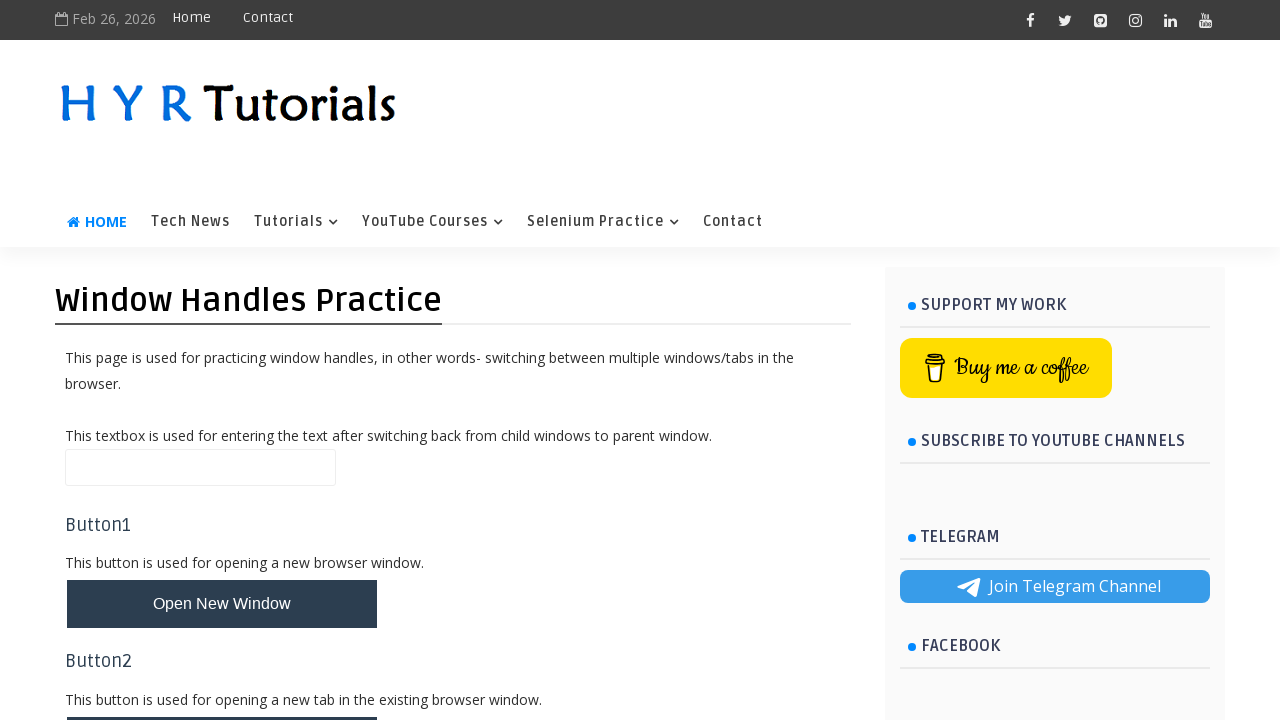

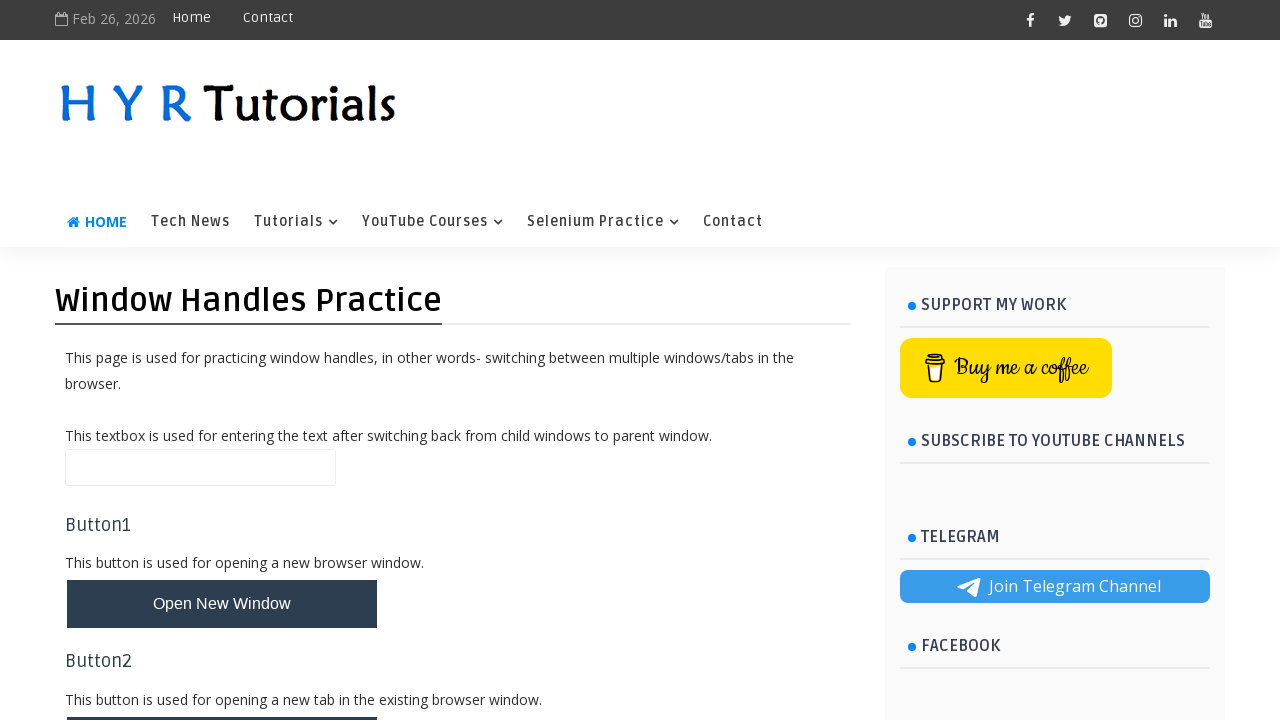